Tests double-click functionality by navigating to the Buttons page and performing a double-click action on the designated button

Starting URL: https://demoqa.com/

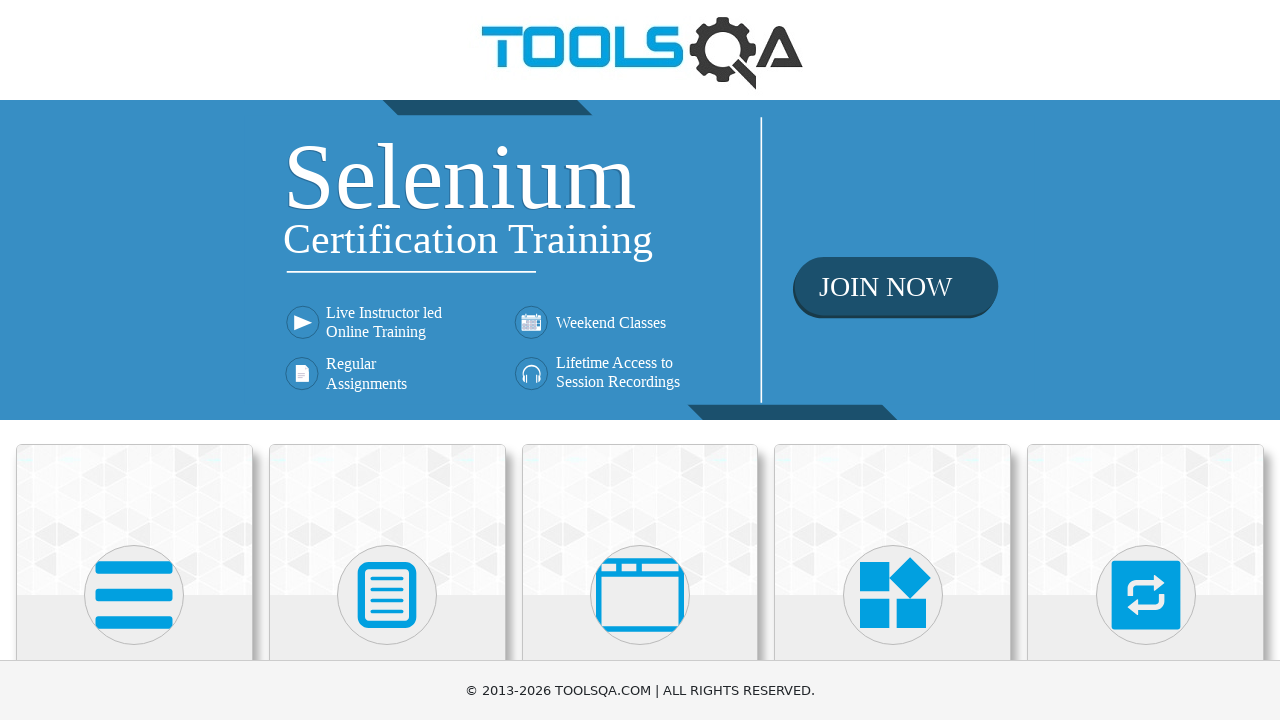

Clicked on Elements section at (134, 360) on text=Elements
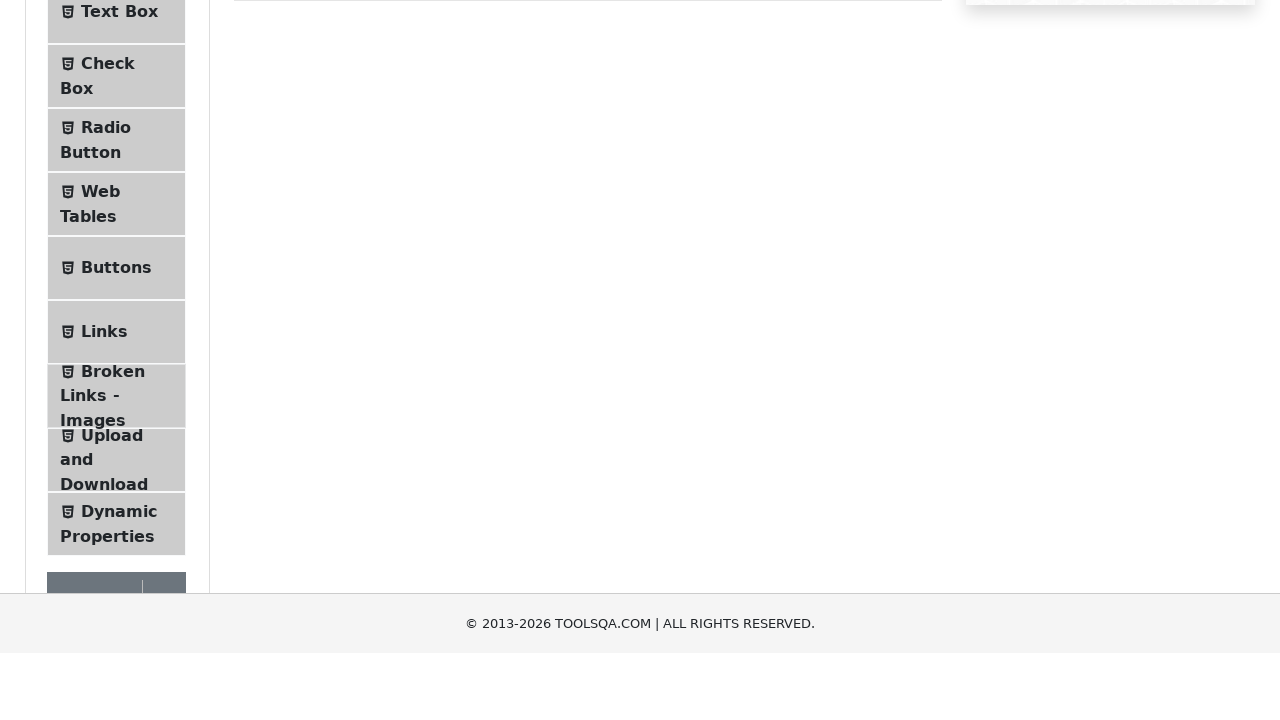

Clicked on Buttons menu item to navigate to Buttons page at (116, 517) on text=Buttons
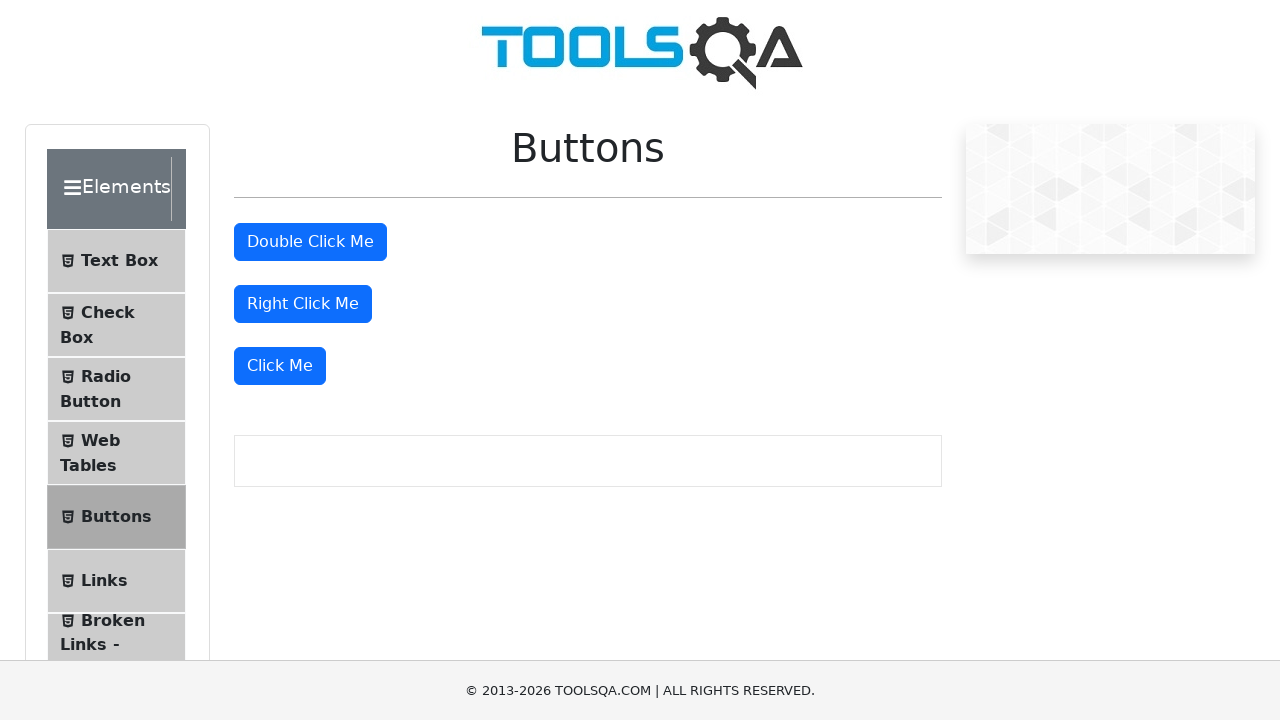

Performed double-click action on the Double Click Me button at (310, 242) on #doubleClickBtn
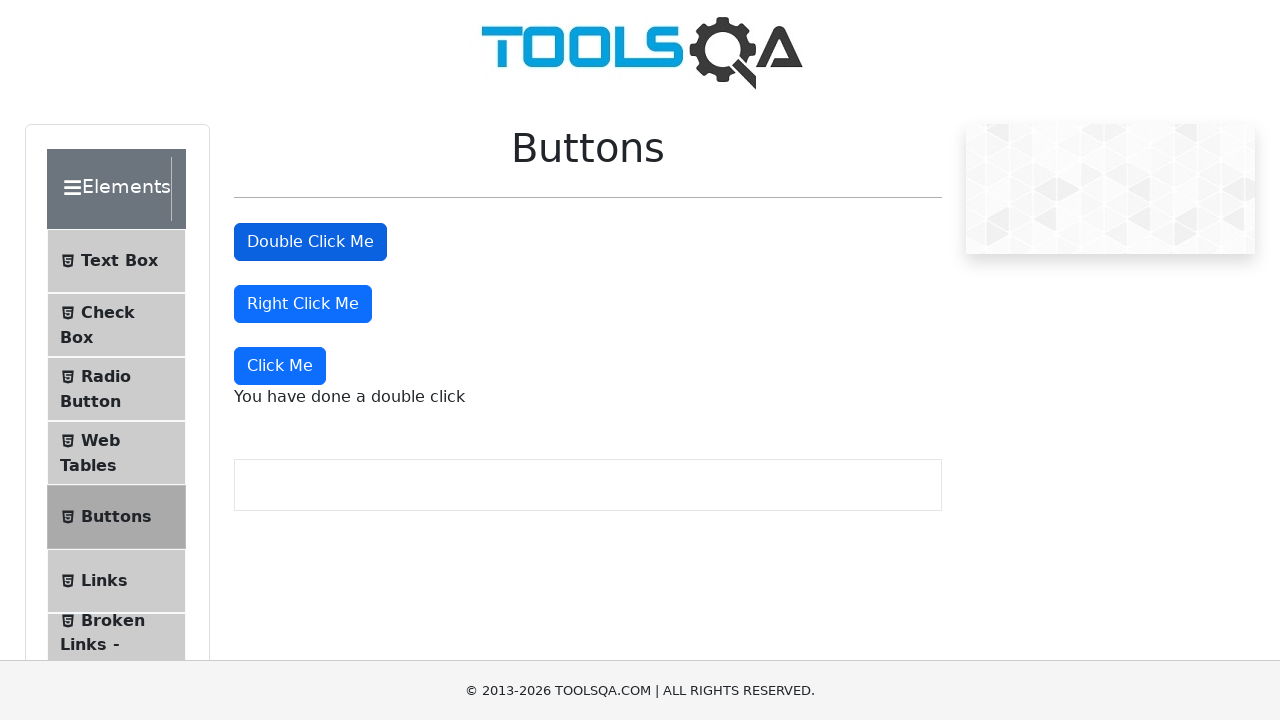

Double-click confirmation message appeared
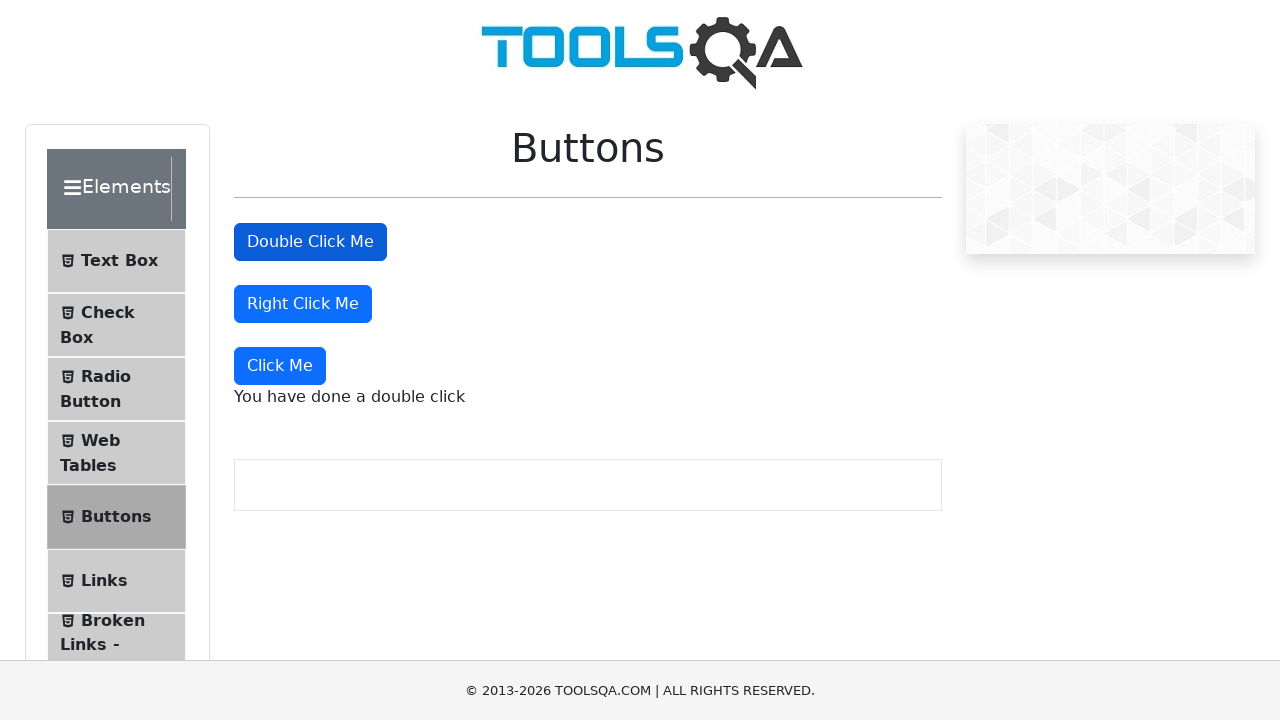

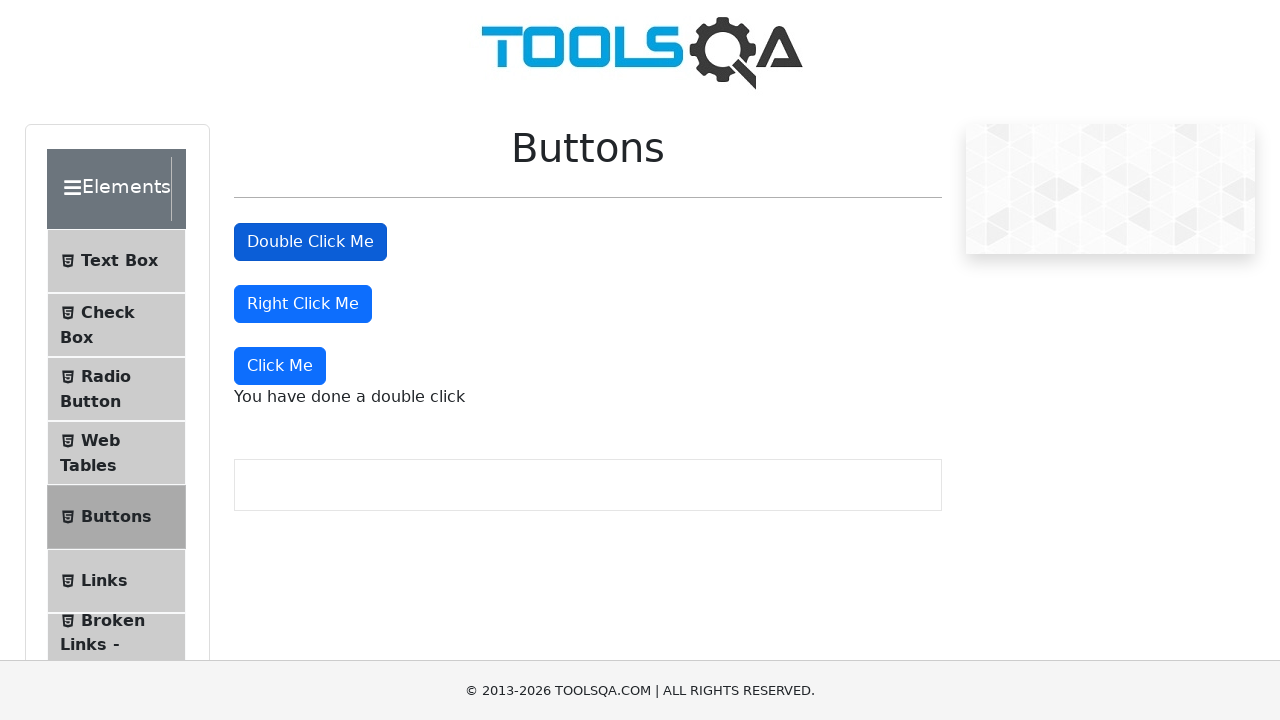